Tests dropdown select functionality by selecting options using different methods: by visible text, by index, and by value

Starting URL: https://v1.training-support.net/selenium/selects

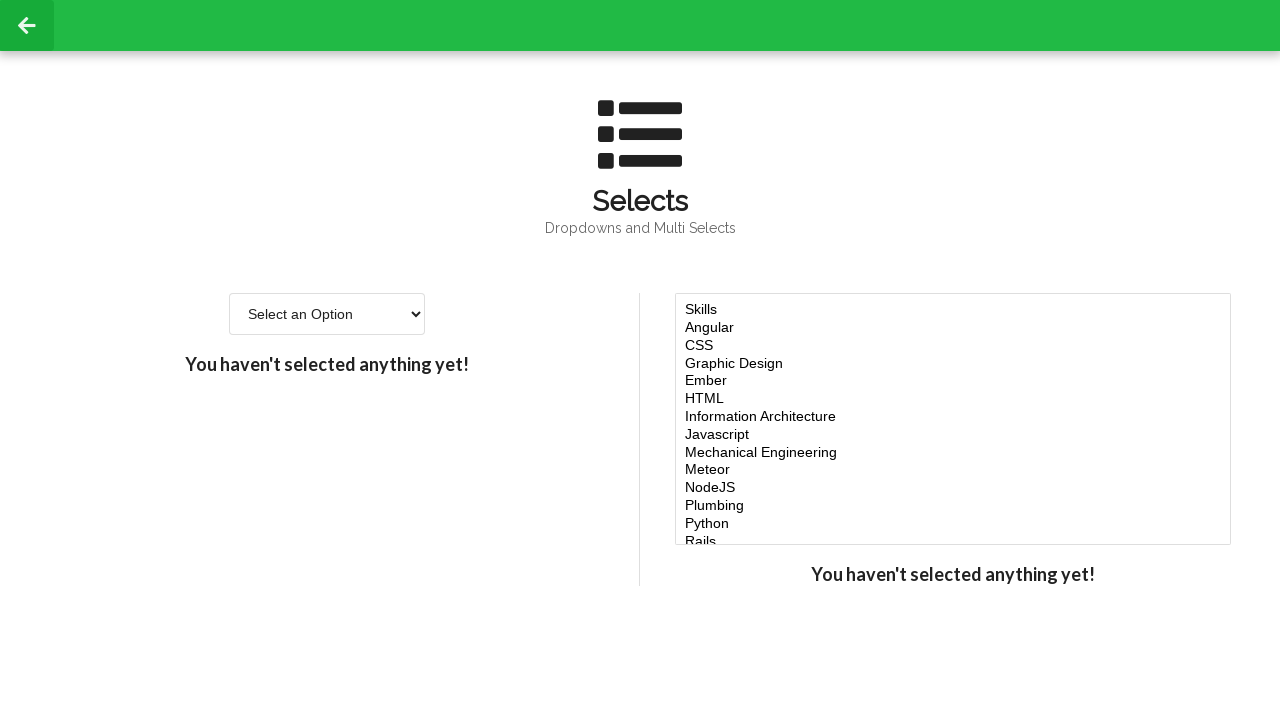

Selected 'Option 2' by visible text from dropdown on #single-select
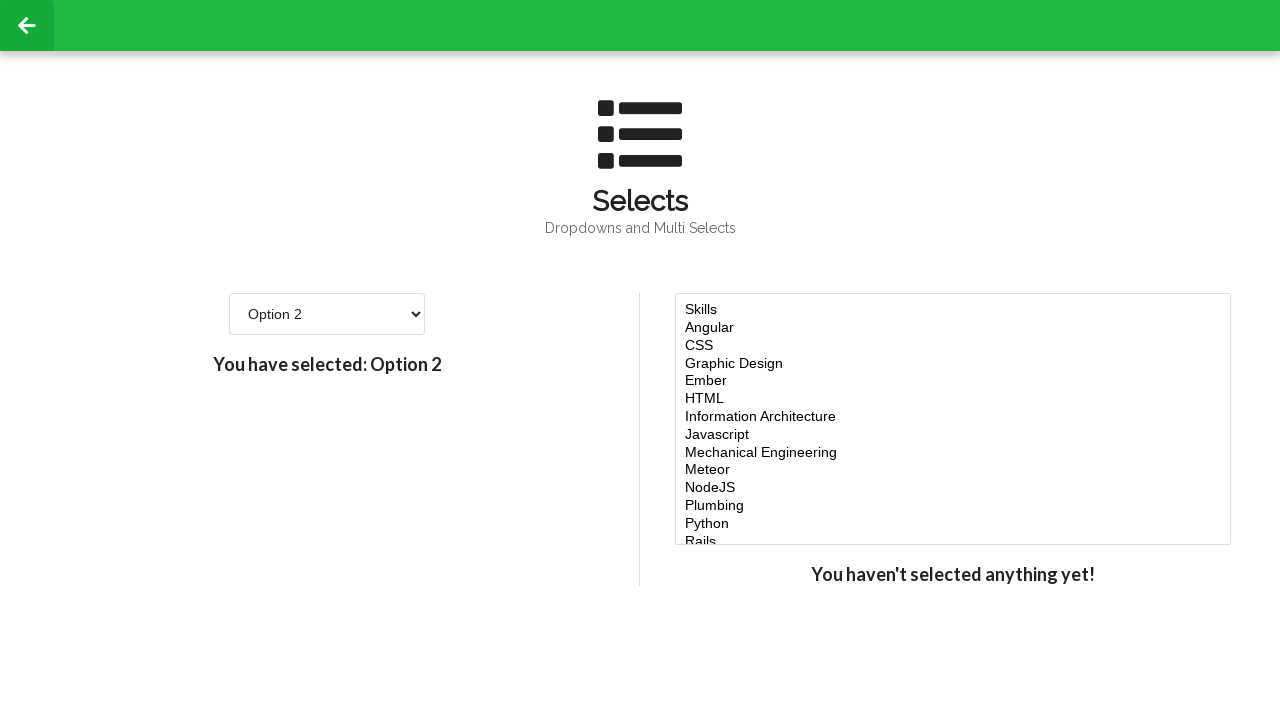

Selected option at index 3 (4th option) from dropdown on #single-select
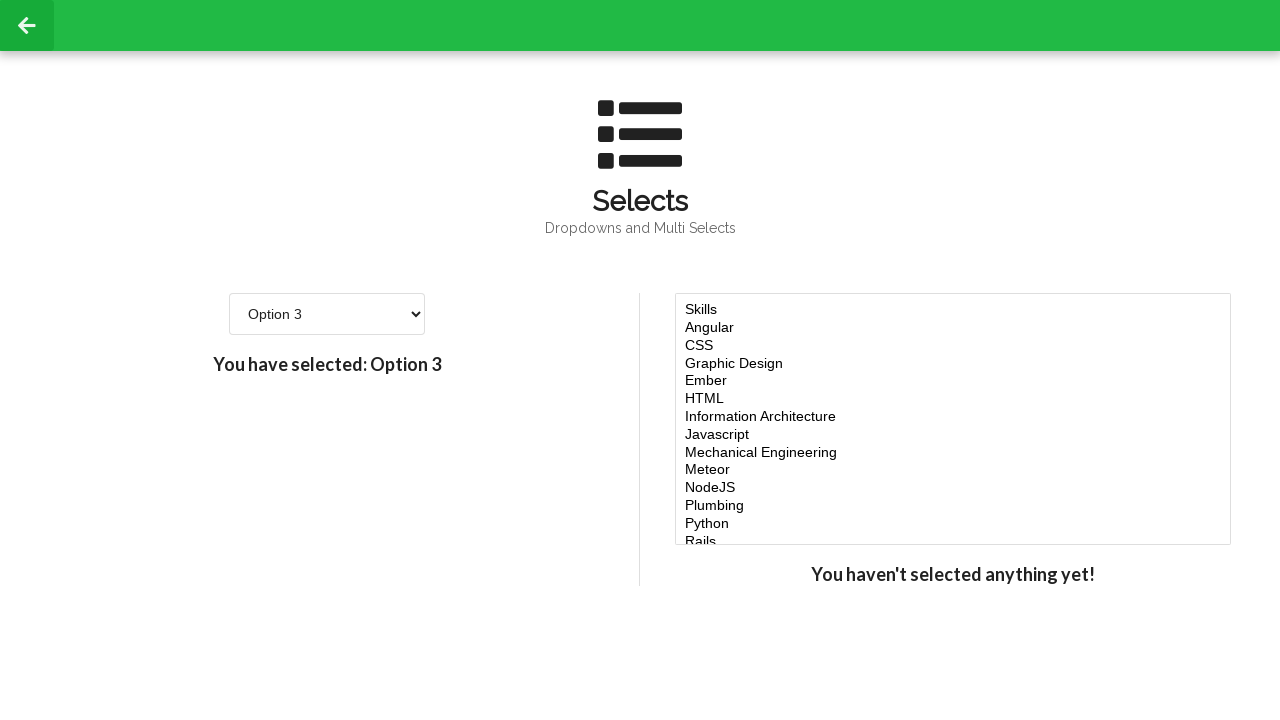

Selected option with value '4' from dropdown on #single-select
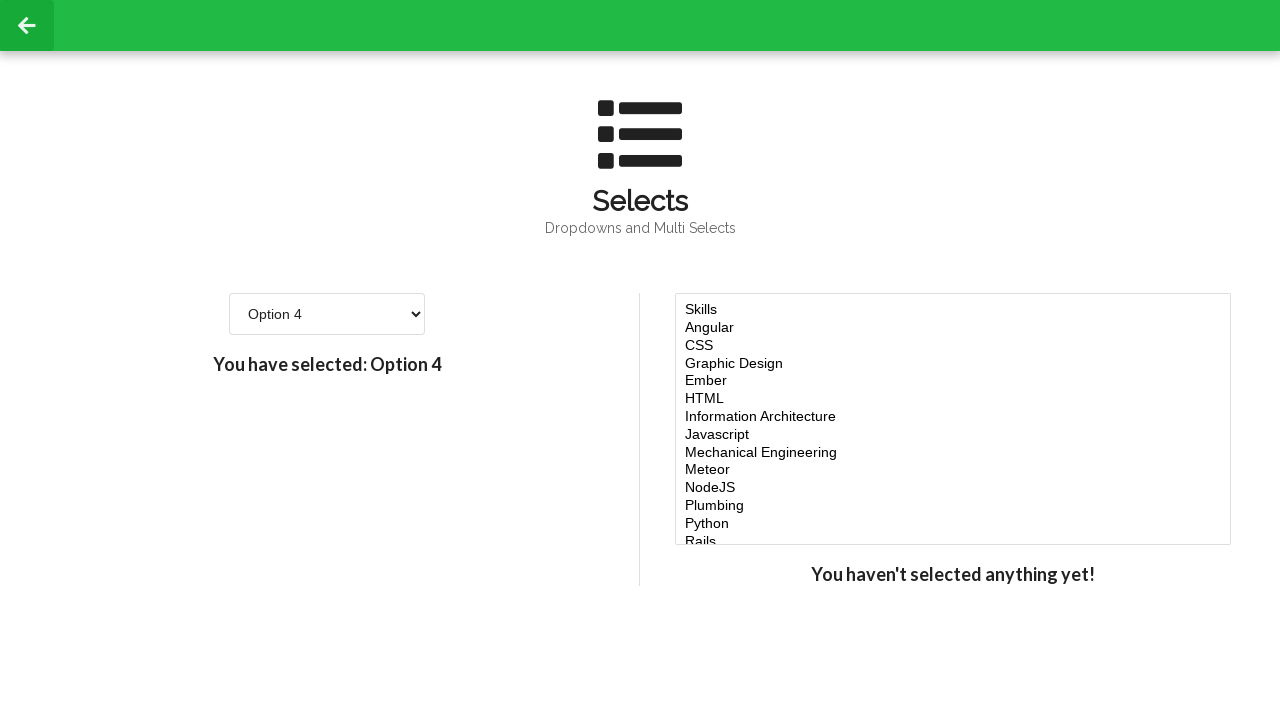

Confirmed dropdown selection is complete
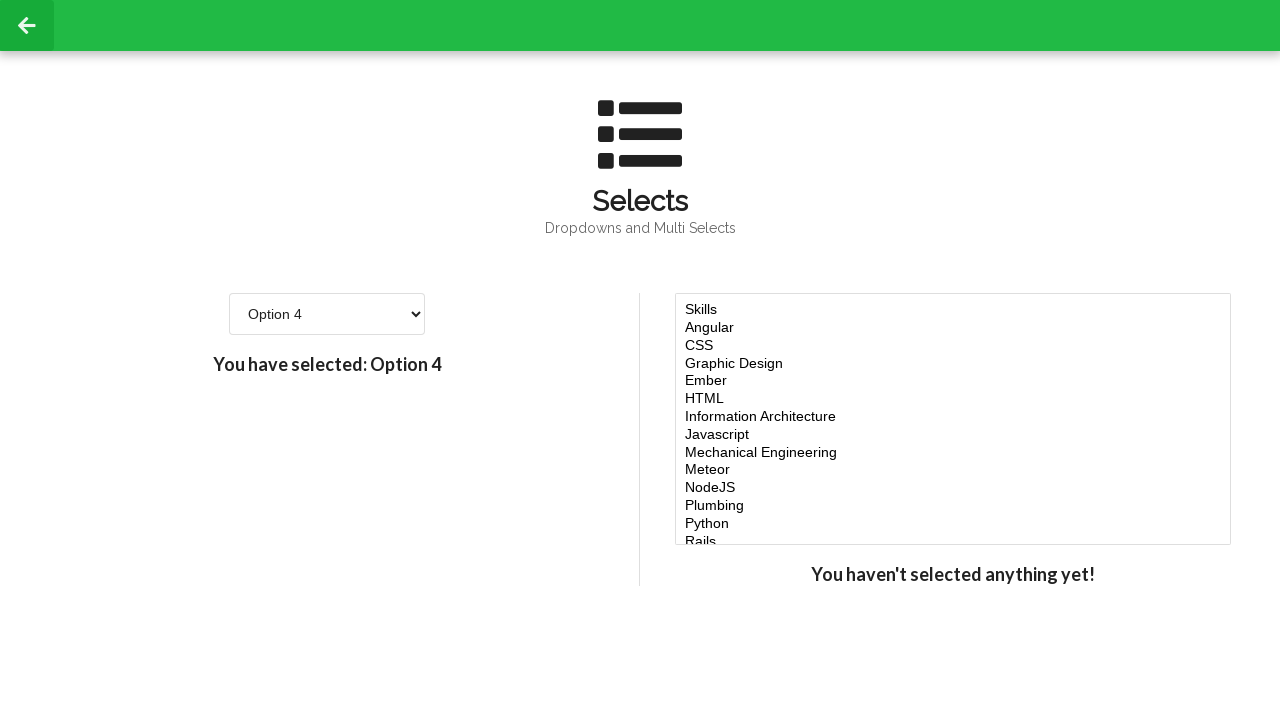

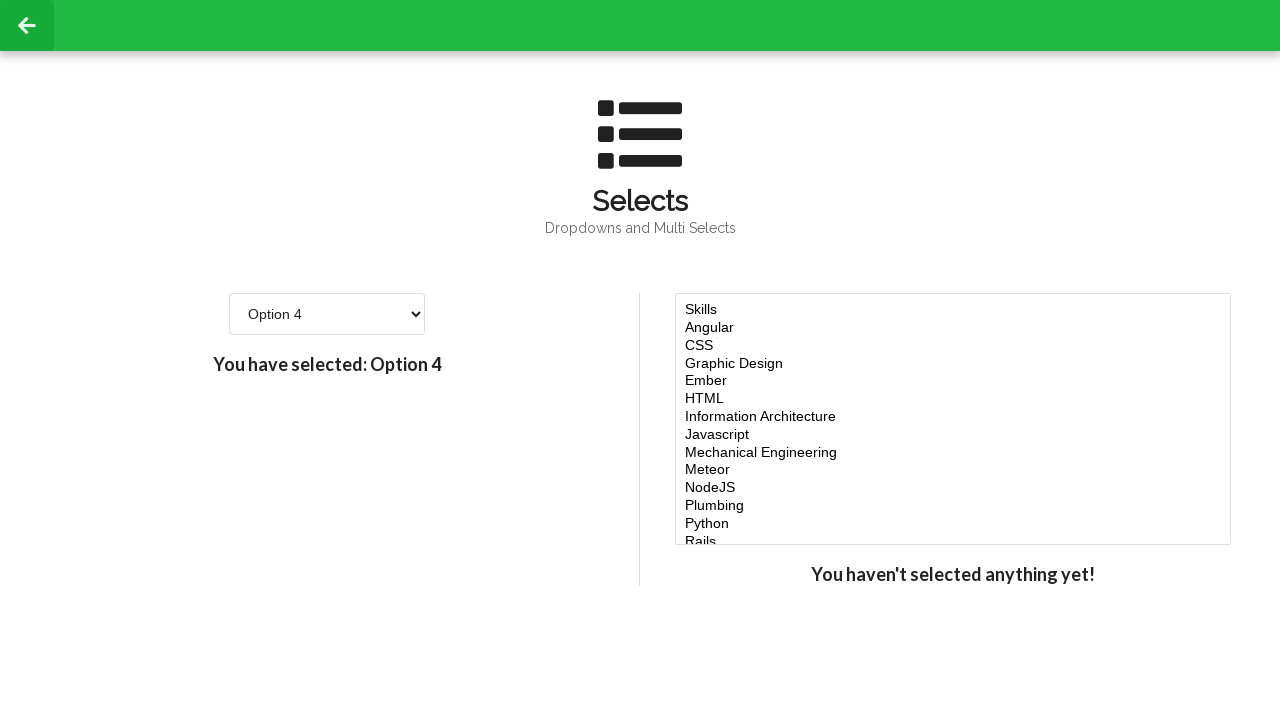